Tests the selectable grid functionality by switching to the grid tab, then clicking each grid item to select and deselect them

Starting URL: https://demoqa.com/selectable

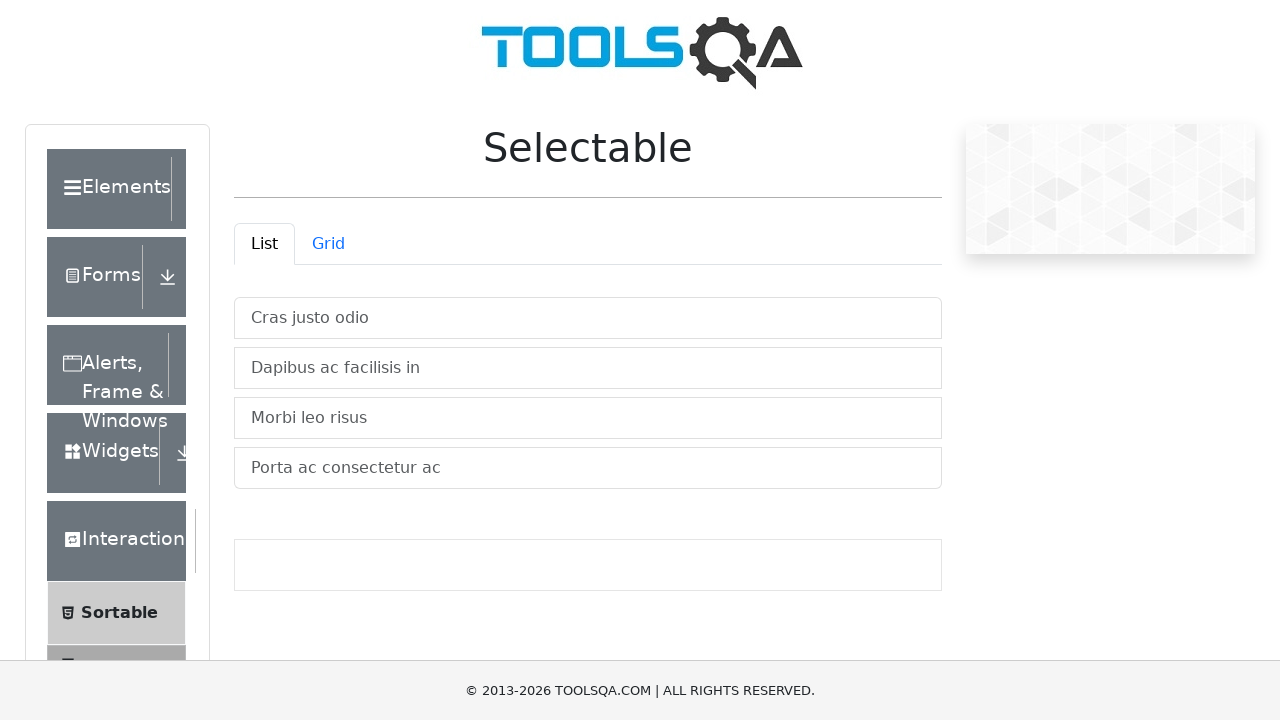

Clicked on the Grid tab to switch to grid view at (328, 244) on #demo-tab-grid
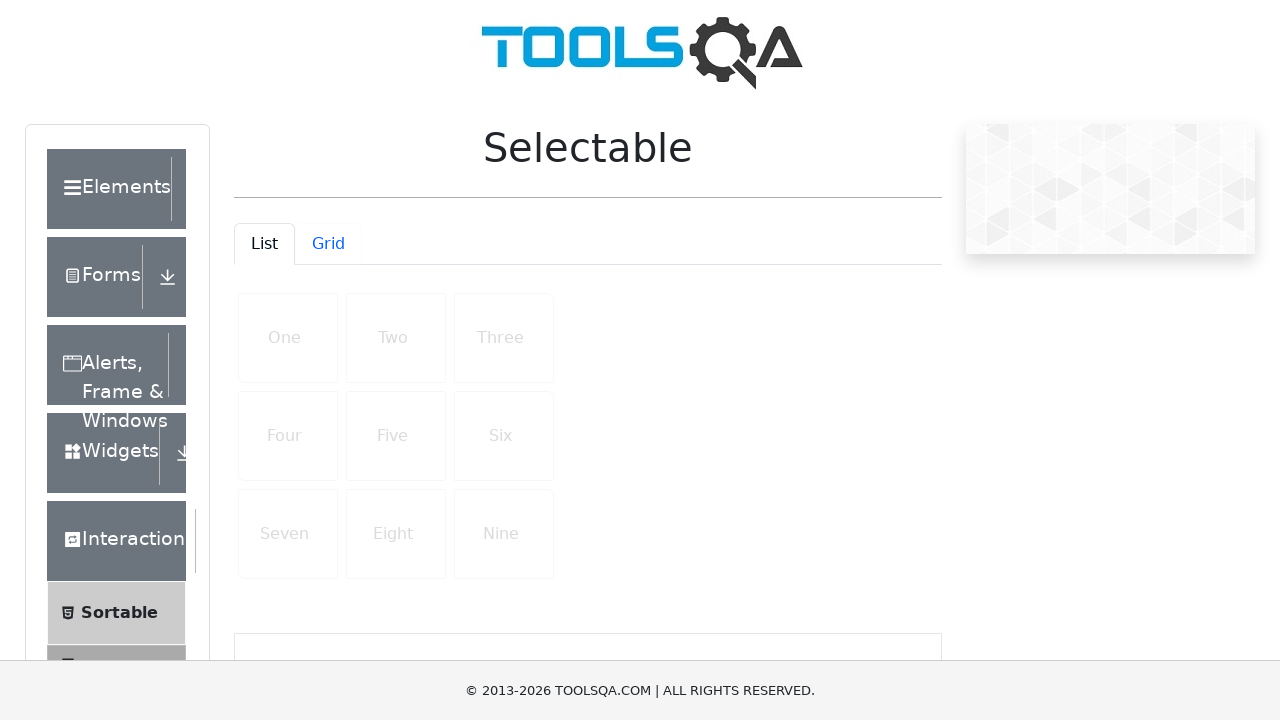

Grid container loaded with list items
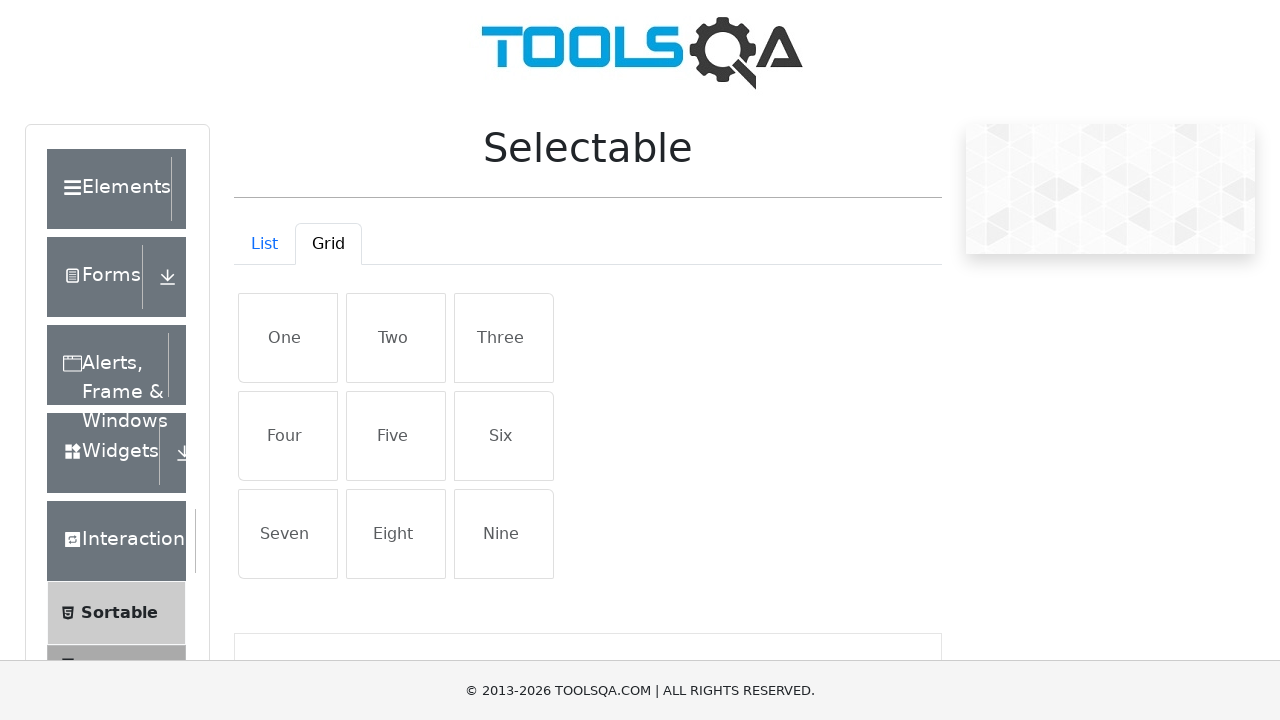

Retrieved 9 grid items from the container
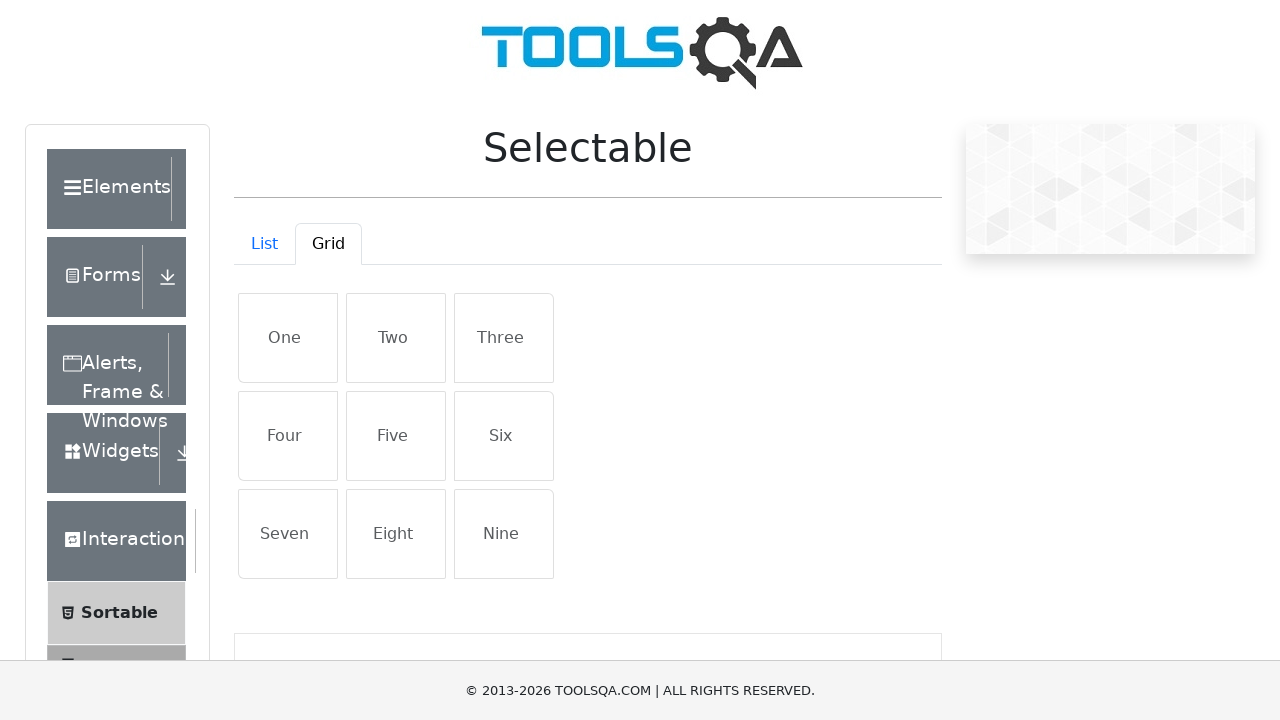

Clicked grid item 1 to select it at (288, 338) on #gridContainer .list-group-item >> nth=0
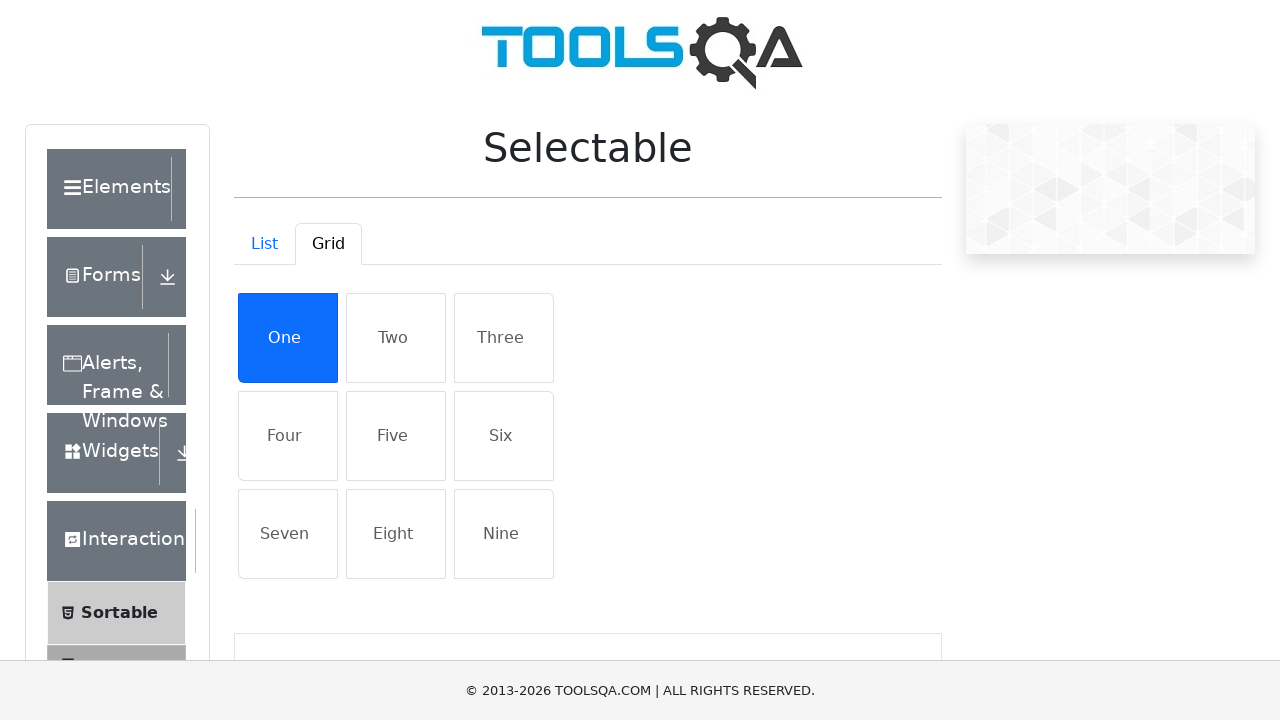

Clicked grid item 2 to select it at (396, 338) on #gridContainer .list-group-item >> nth=1
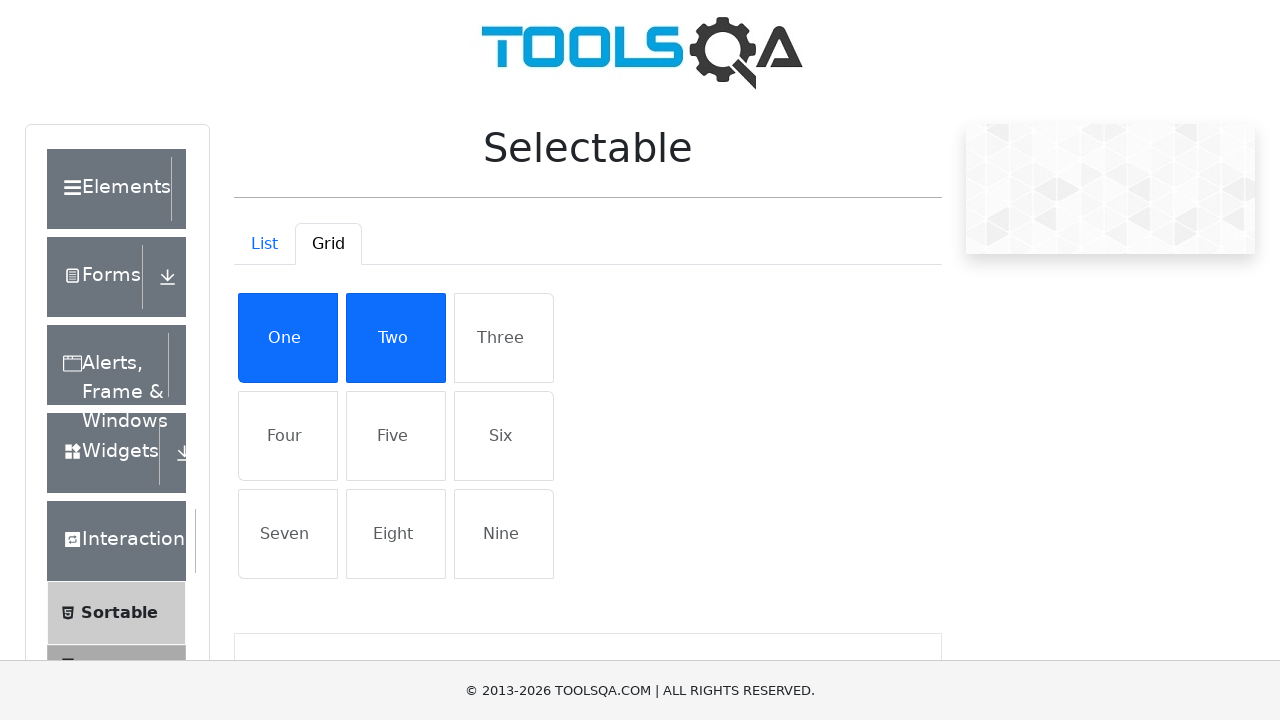

Clicked grid item 3 to select it at (504, 338) on #gridContainer .list-group-item >> nth=2
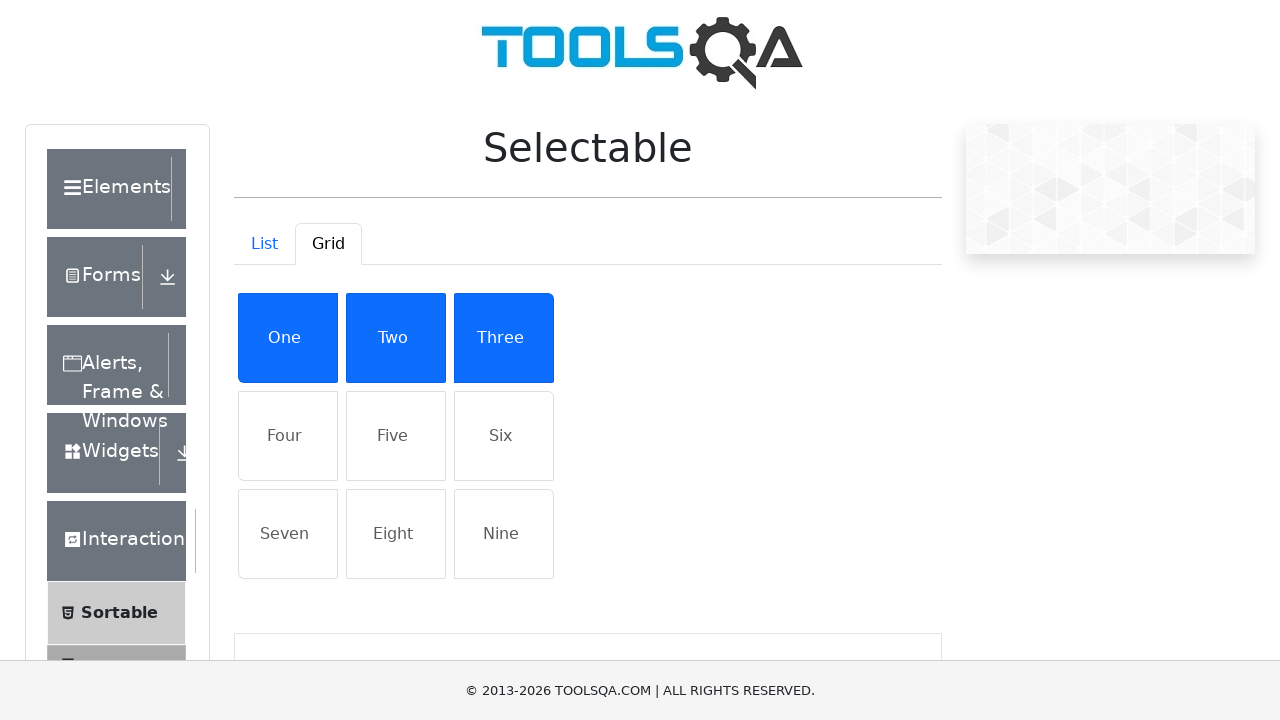

Clicked grid item 4 to select it at (288, 436) on #gridContainer .list-group-item >> nth=3
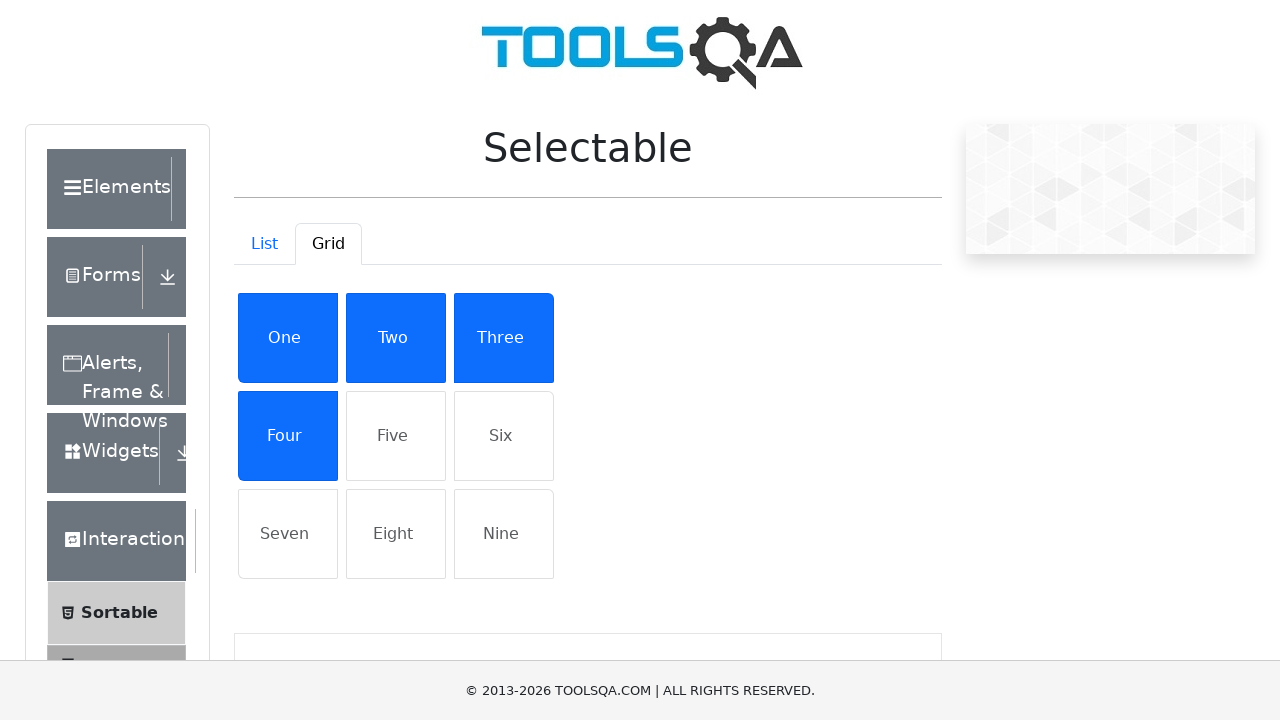

Clicked grid item 5 to select it at (396, 436) on #gridContainer .list-group-item >> nth=4
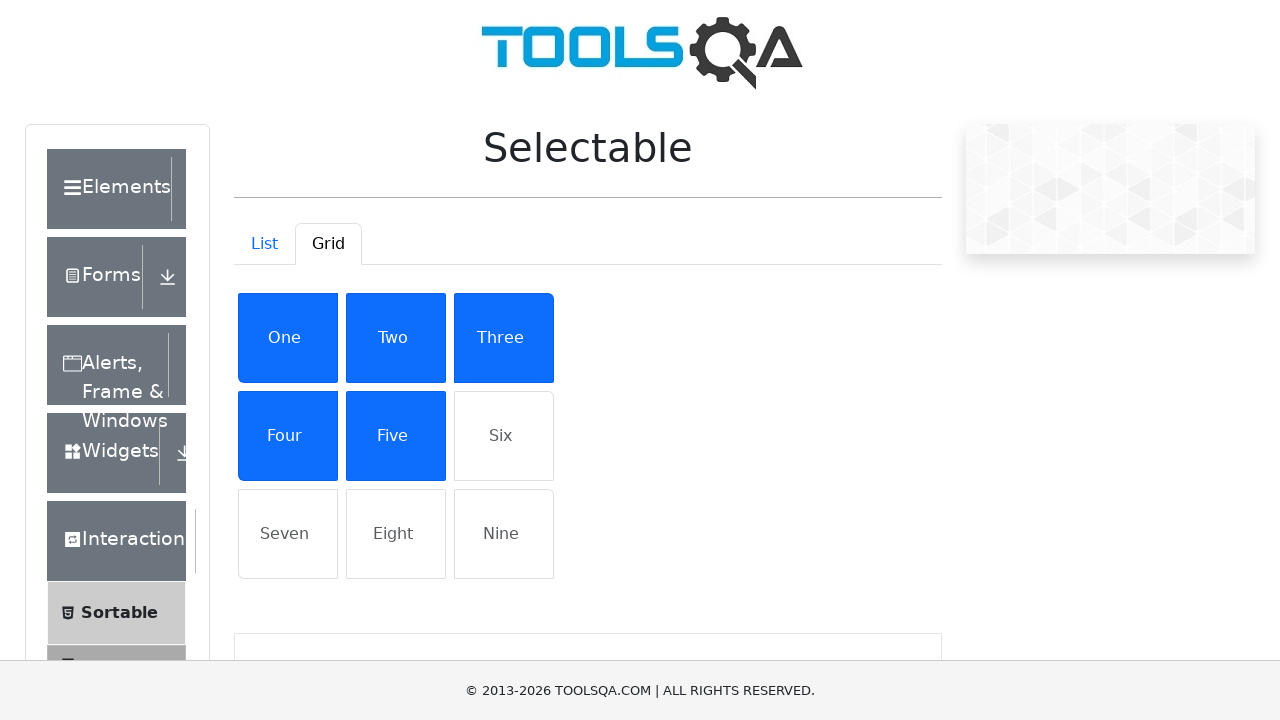

Clicked grid item 6 to select it at (504, 436) on #gridContainer .list-group-item >> nth=5
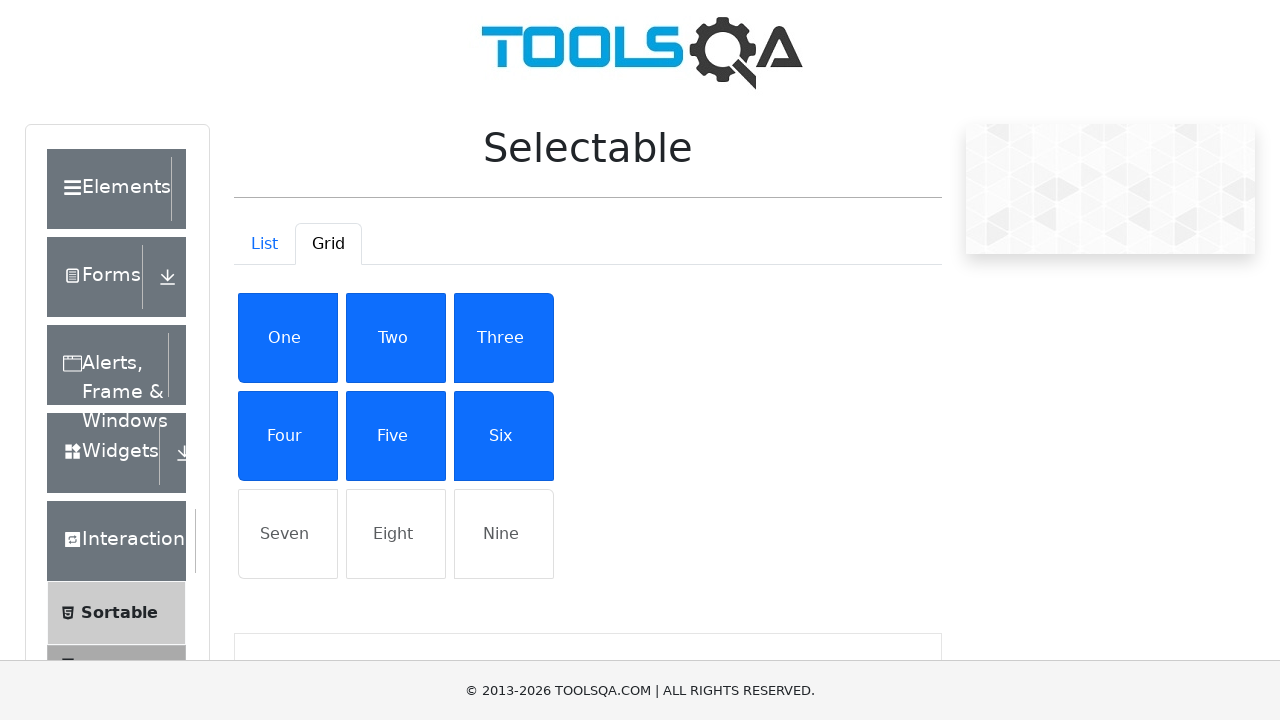

Clicked grid item 7 to select it at (288, 534) on #gridContainer .list-group-item >> nth=6
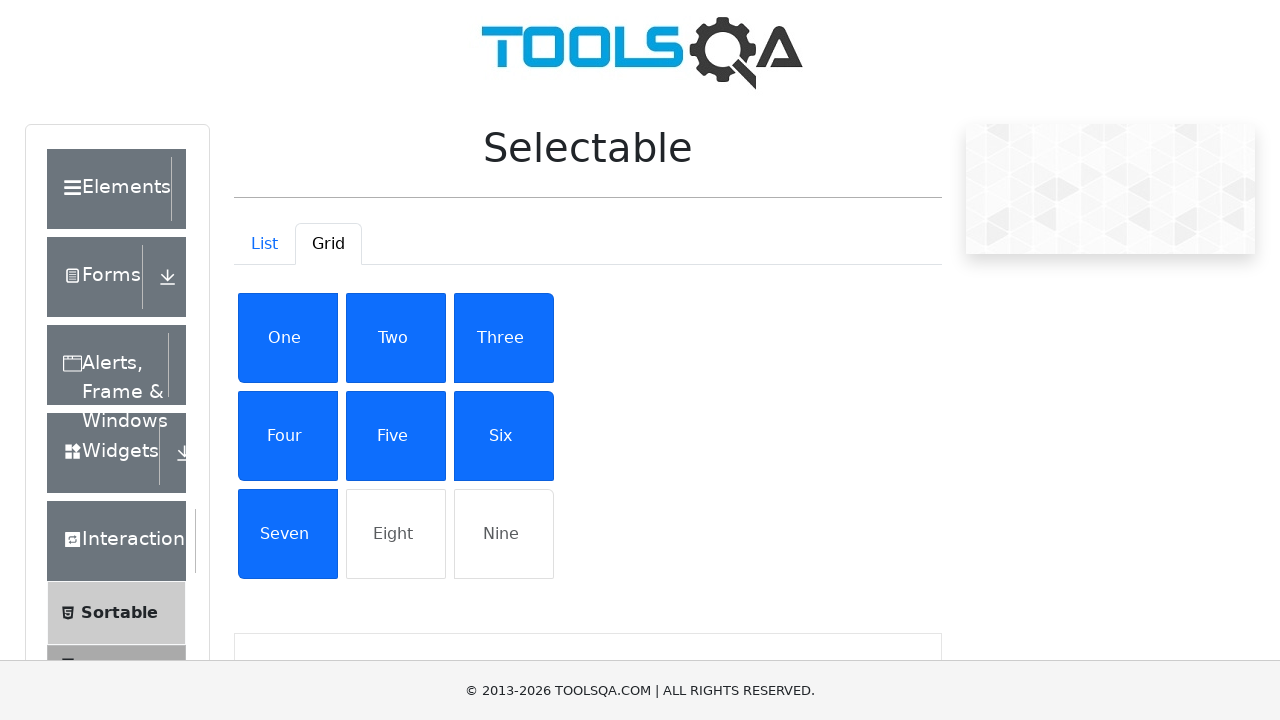

Clicked grid item 8 to select it at (396, 534) on #gridContainer .list-group-item >> nth=7
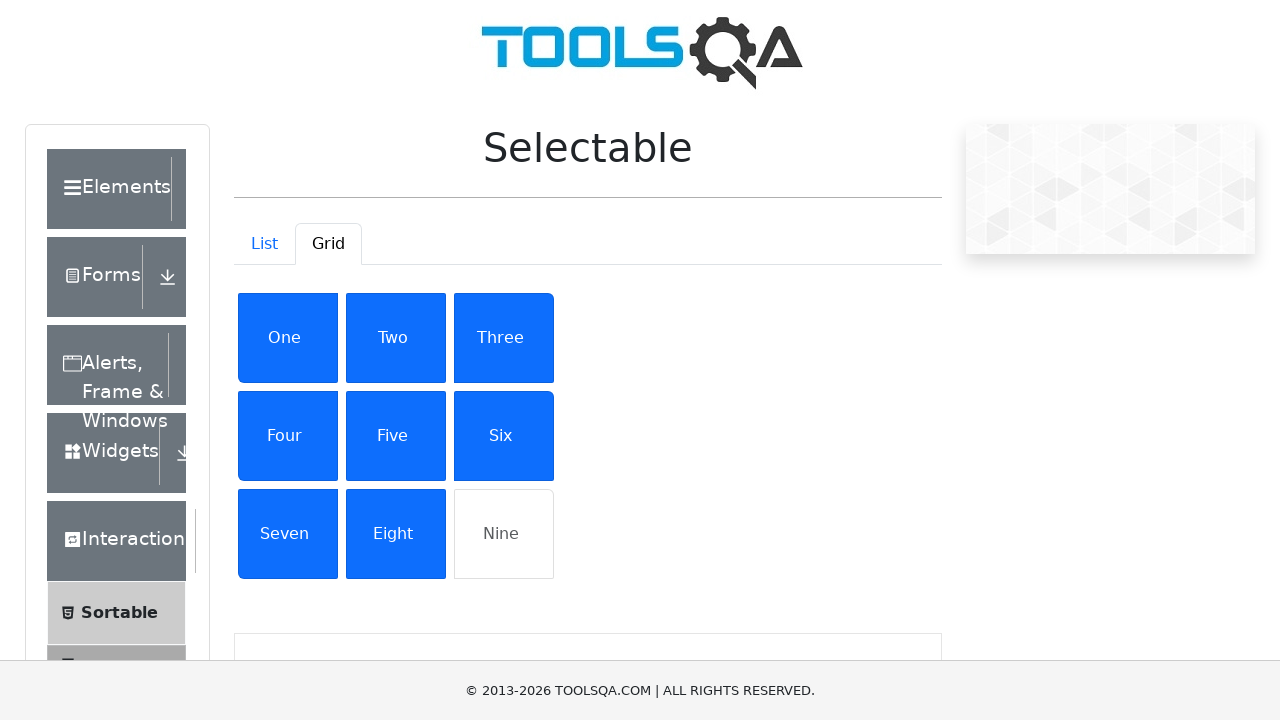

Clicked grid item 9 to select it at (504, 534) on #gridContainer .list-group-item >> nth=8
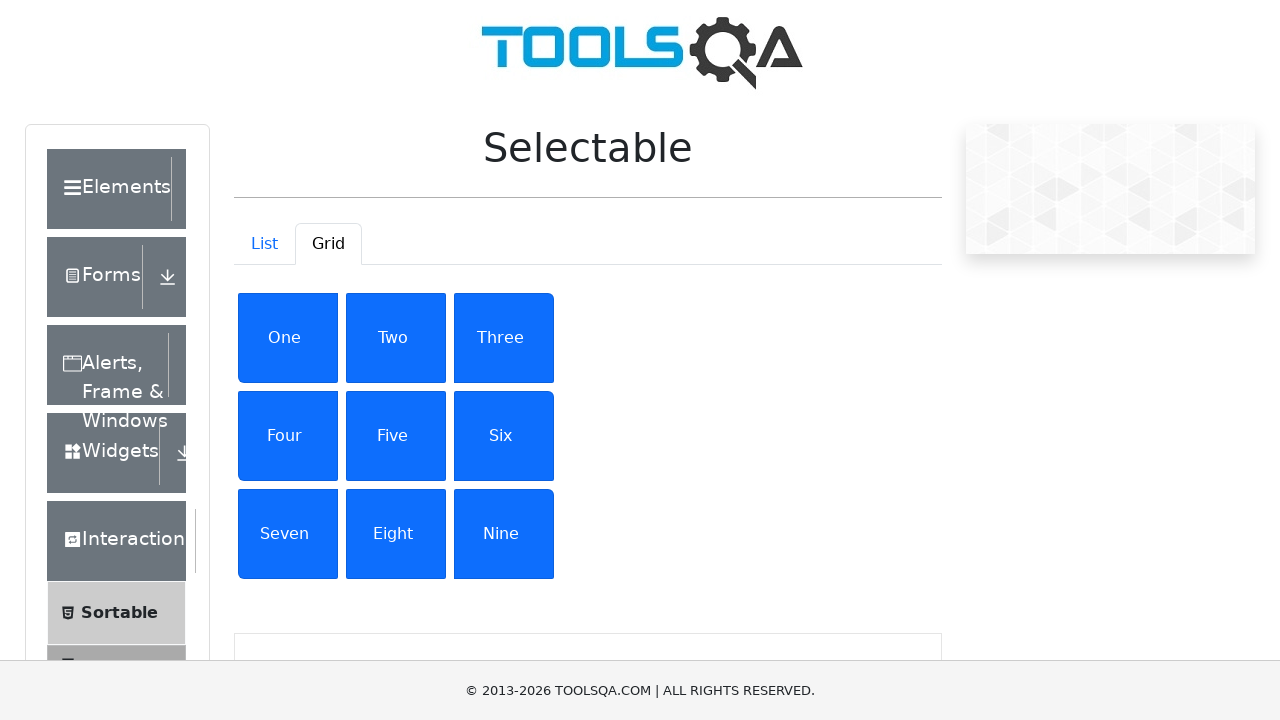

Clicked grid item 1 to deselect it at (288, 338) on #gridContainer .list-group-item >> nth=0
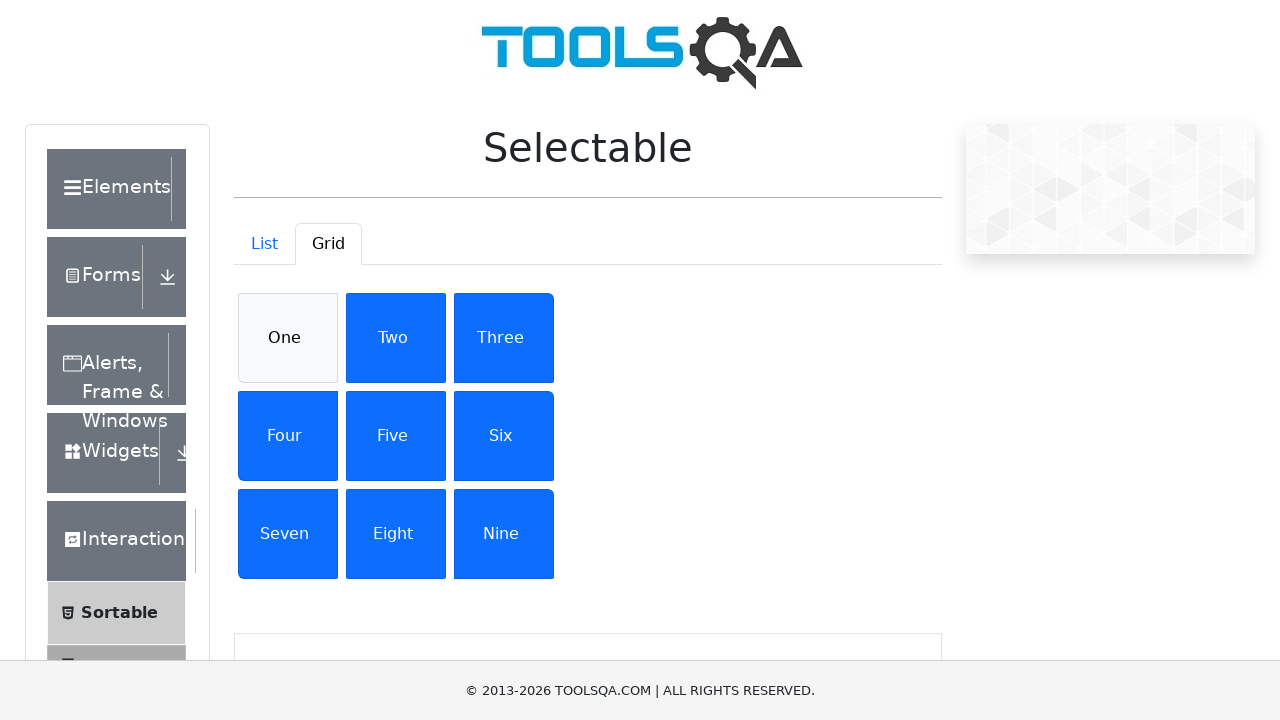

Clicked grid item 2 to deselect it at (396, 338) on #gridContainer .list-group-item >> nth=1
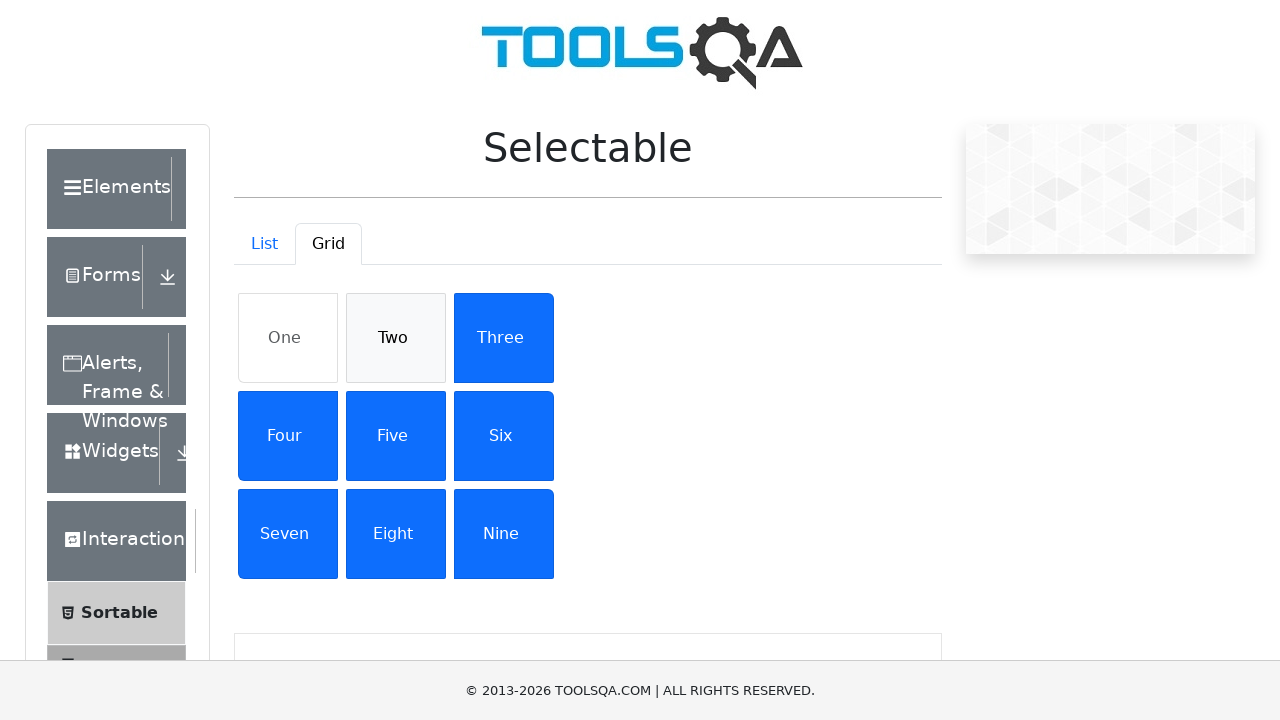

Clicked grid item 3 to deselect it at (504, 338) on #gridContainer .list-group-item >> nth=2
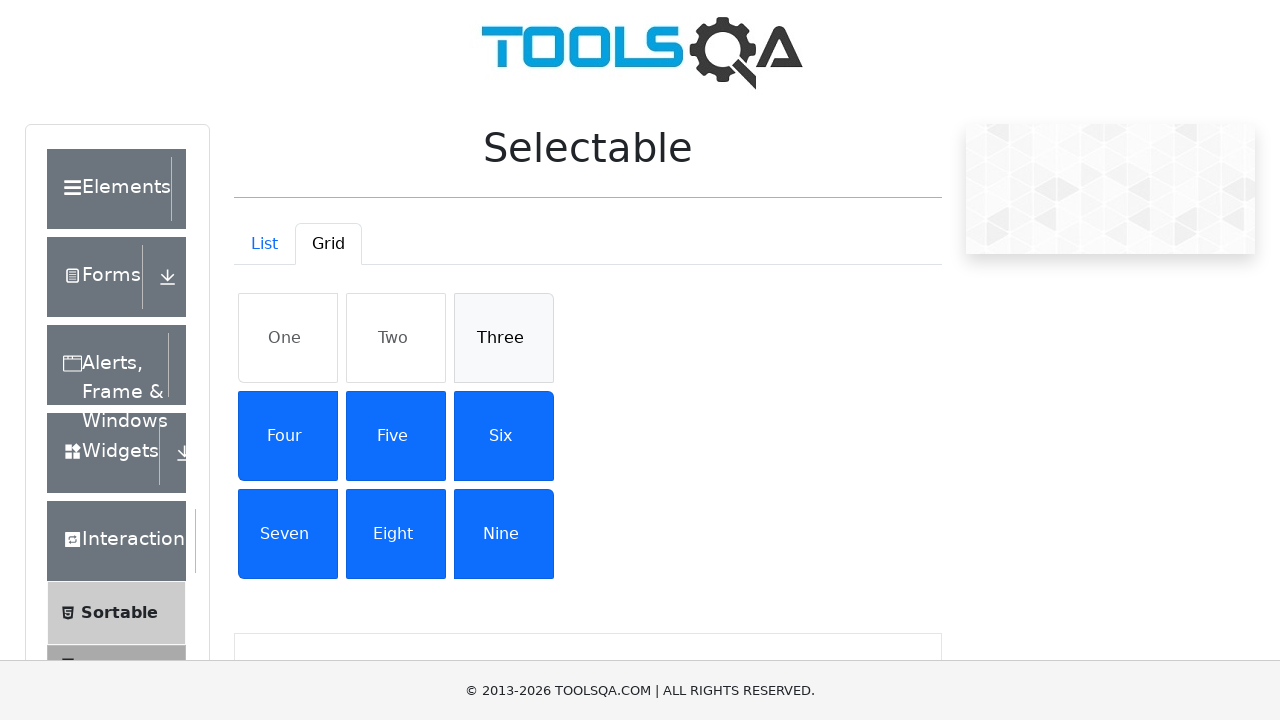

Clicked grid item 4 to deselect it at (288, 436) on #gridContainer .list-group-item >> nth=3
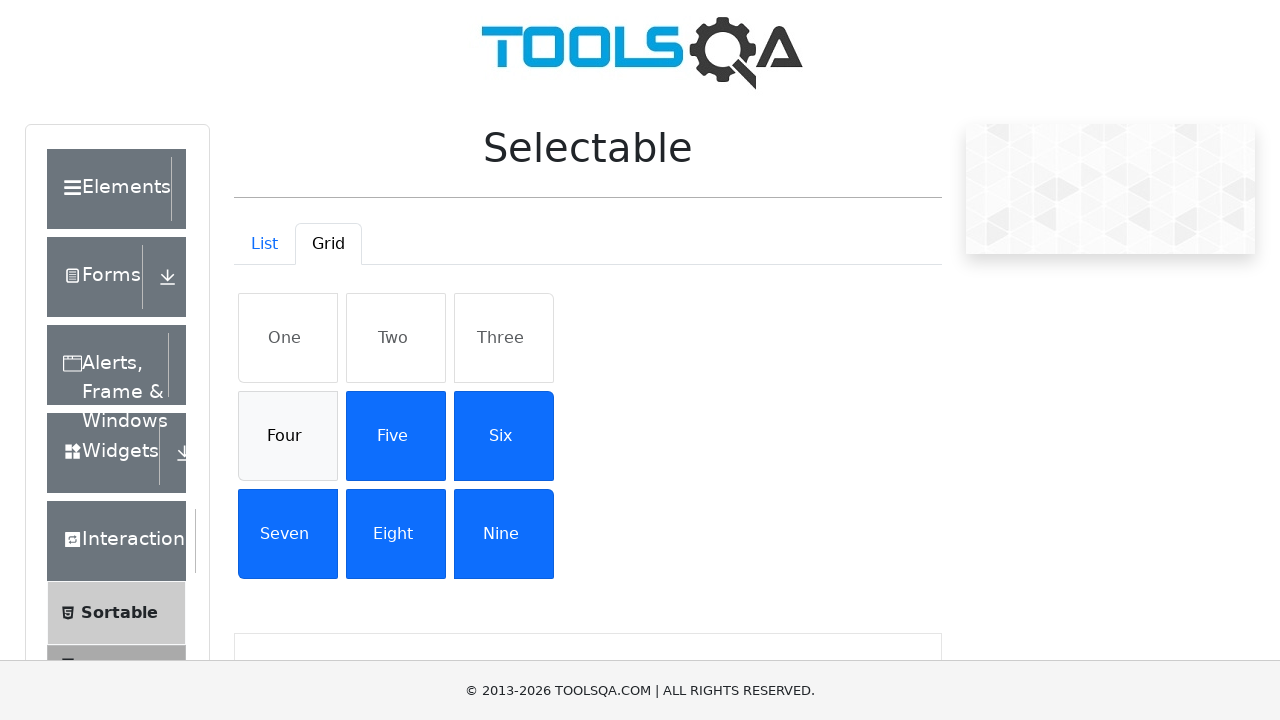

Clicked grid item 5 to deselect it at (396, 436) on #gridContainer .list-group-item >> nth=4
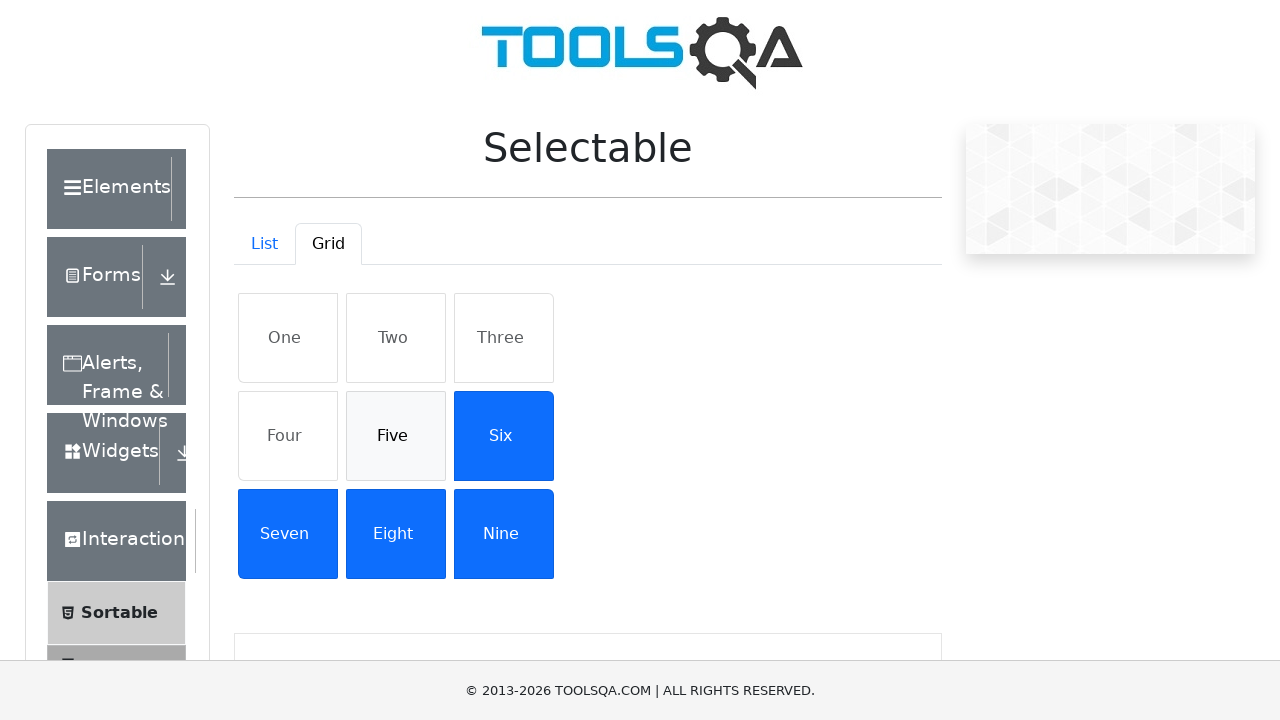

Clicked grid item 6 to deselect it at (504, 436) on #gridContainer .list-group-item >> nth=5
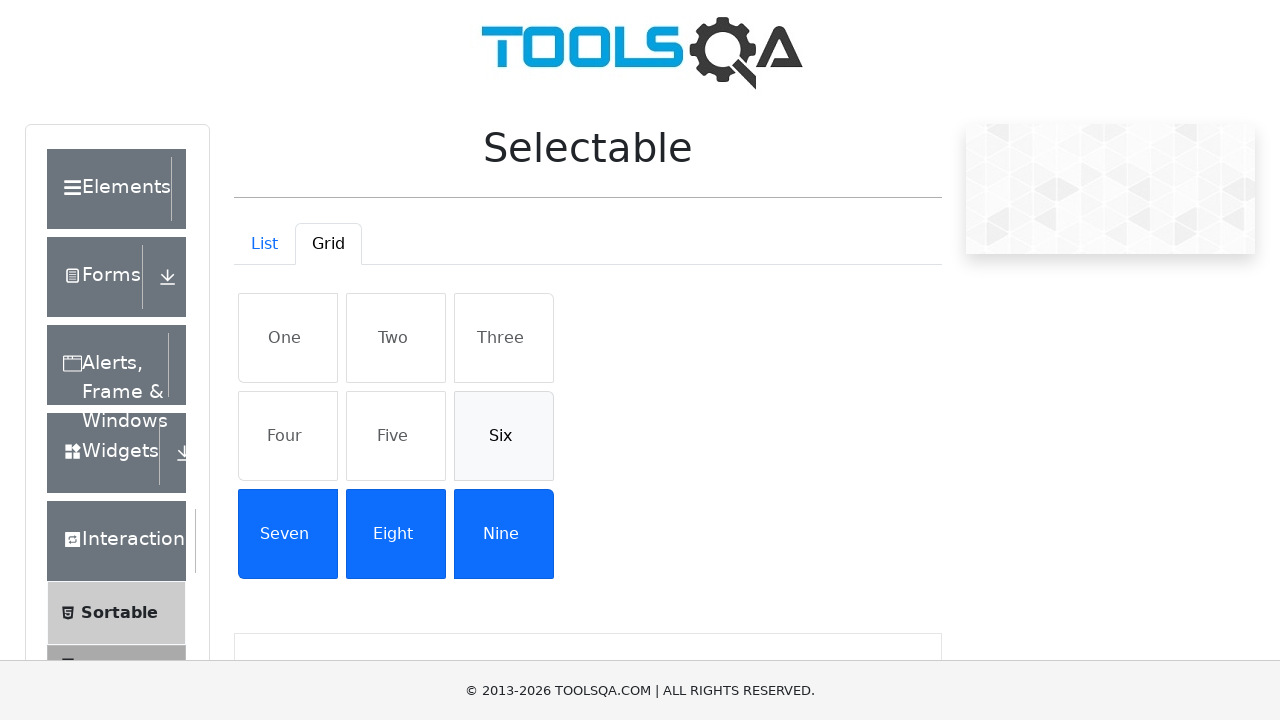

Clicked grid item 7 to deselect it at (288, 534) on #gridContainer .list-group-item >> nth=6
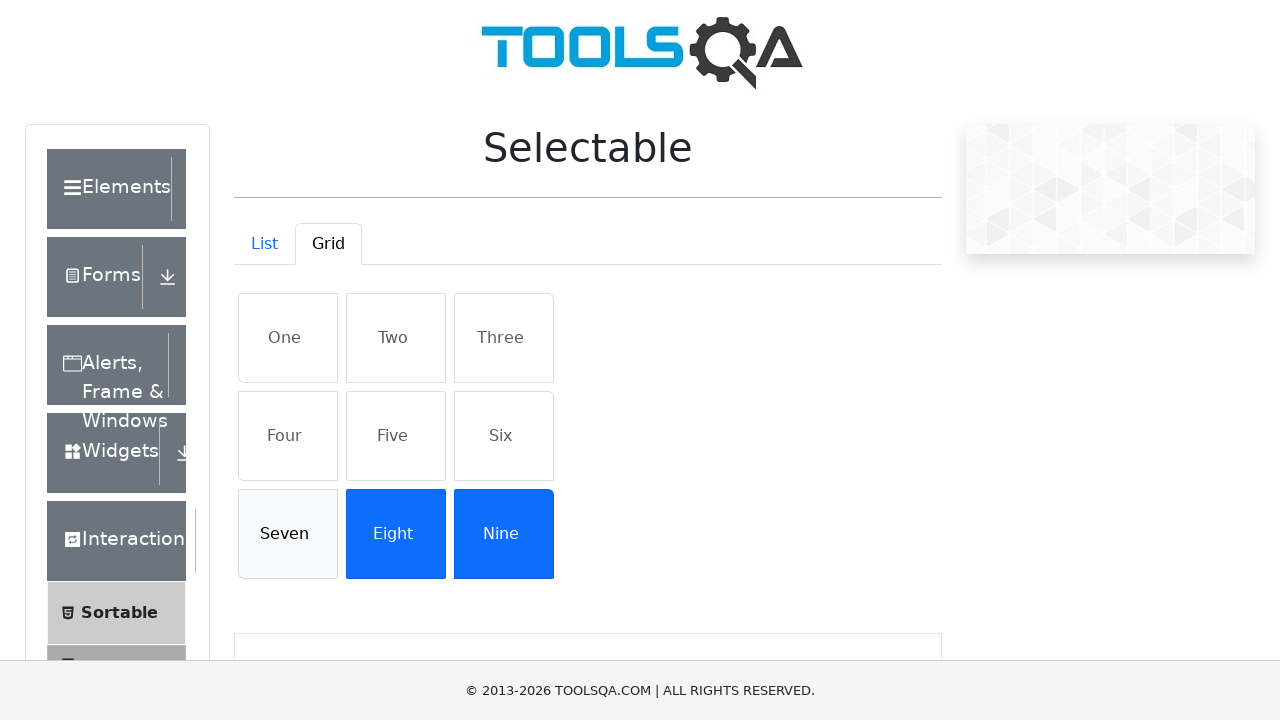

Clicked grid item 8 to deselect it at (396, 534) on #gridContainer .list-group-item >> nth=7
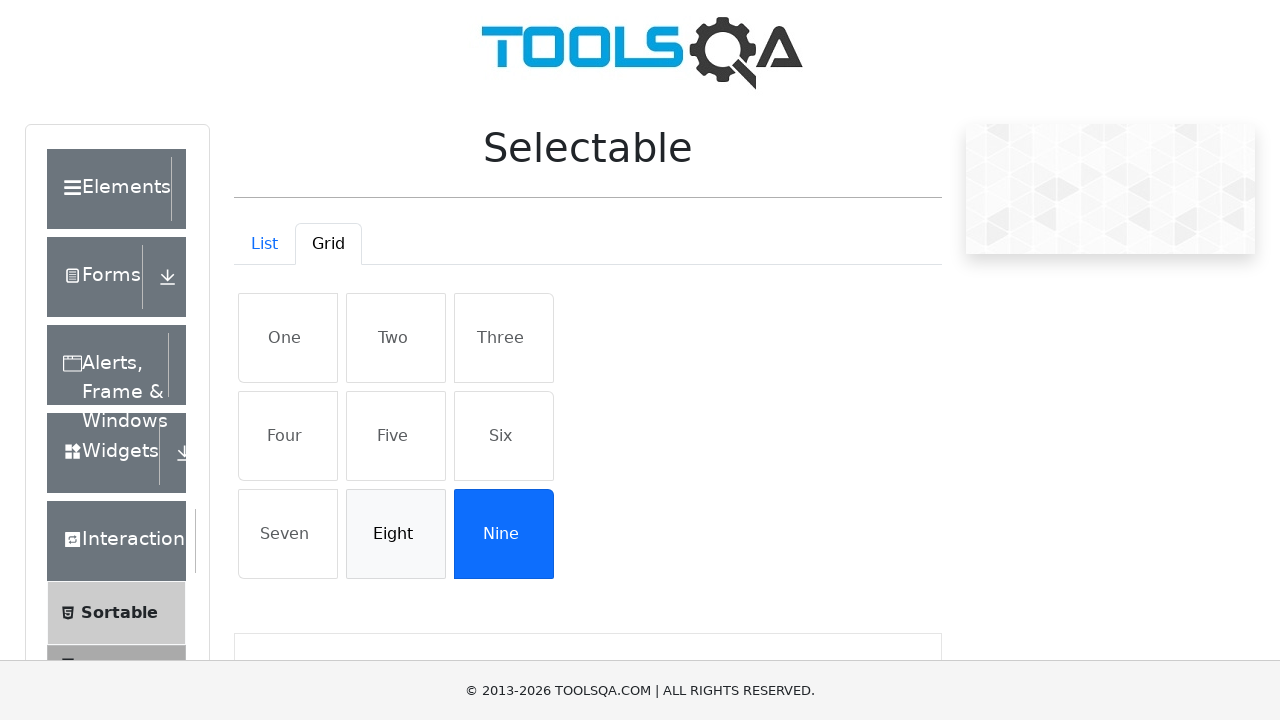

Clicked grid item 9 to deselect it at (504, 534) on #gridContainer .list-group-item >> nth=8
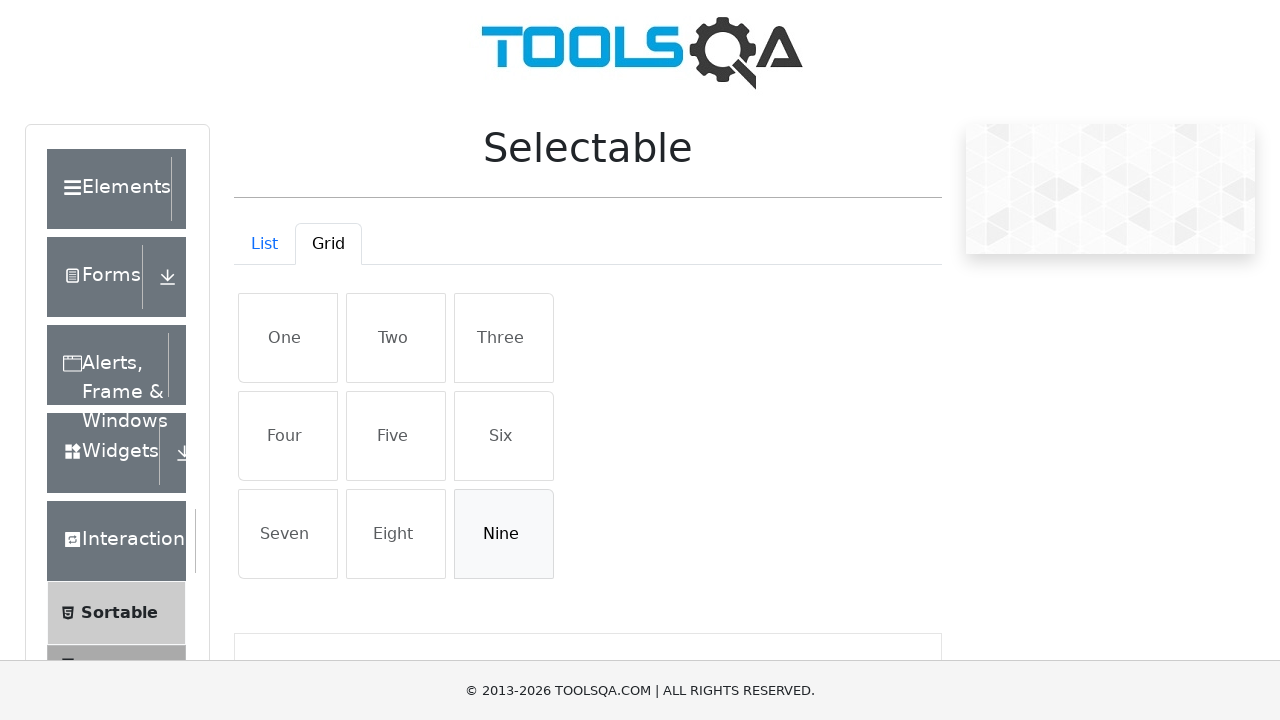

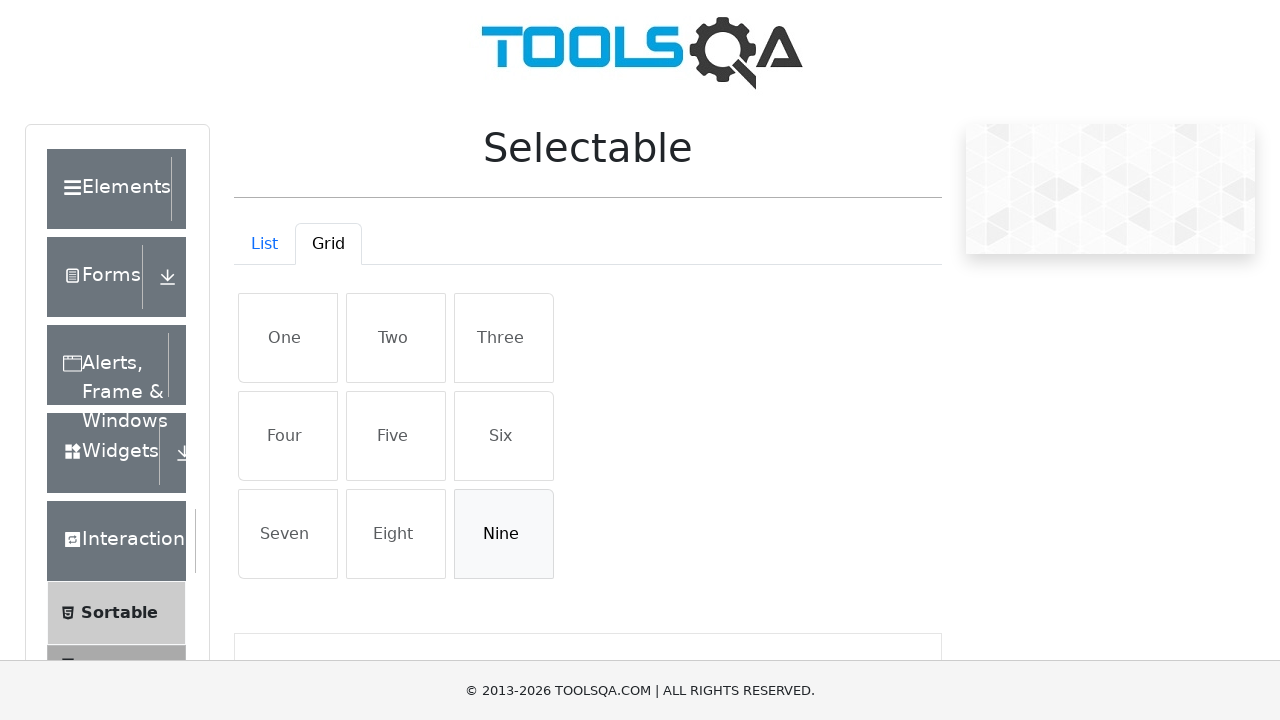